Tests clicking a button with dynamic class attributes on a UI testing playground. The test verifies that clicking the primary (blue) button triggers a modal dialog, even when button classes change position on page reload.

Starting URL: http://uitestingplayground.com/classattr

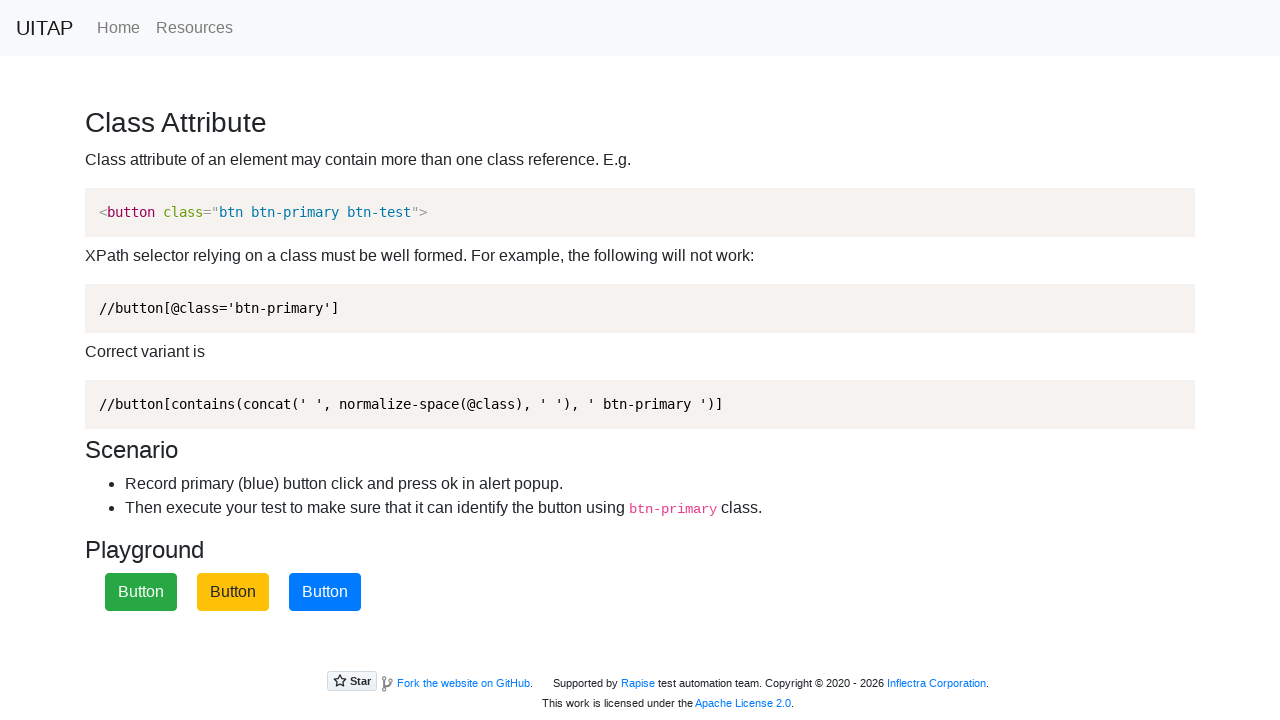

Clicked the blue primary button with btn-primary class at (325, 592) on .btn-primary
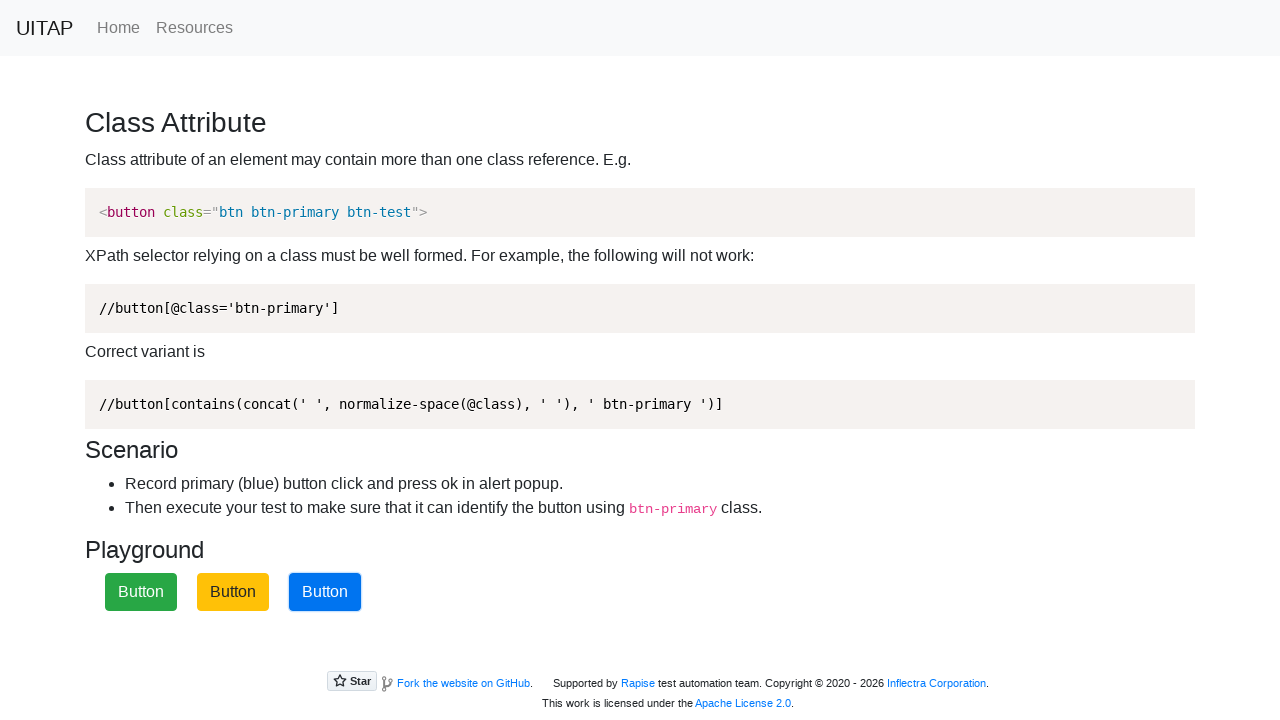

Set up dialog handler to accept alert dialogs
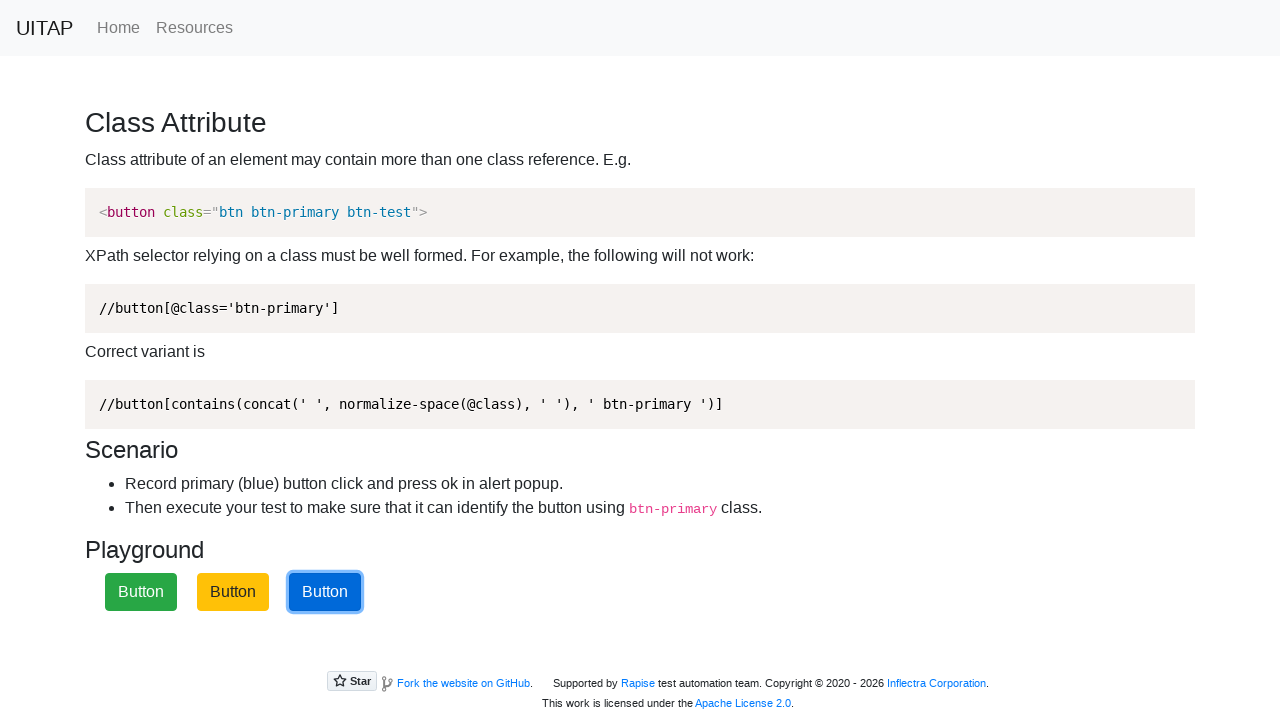

Clicked the primary button again to verify it still works after modal appeared at (325, 592) on .btn-primary
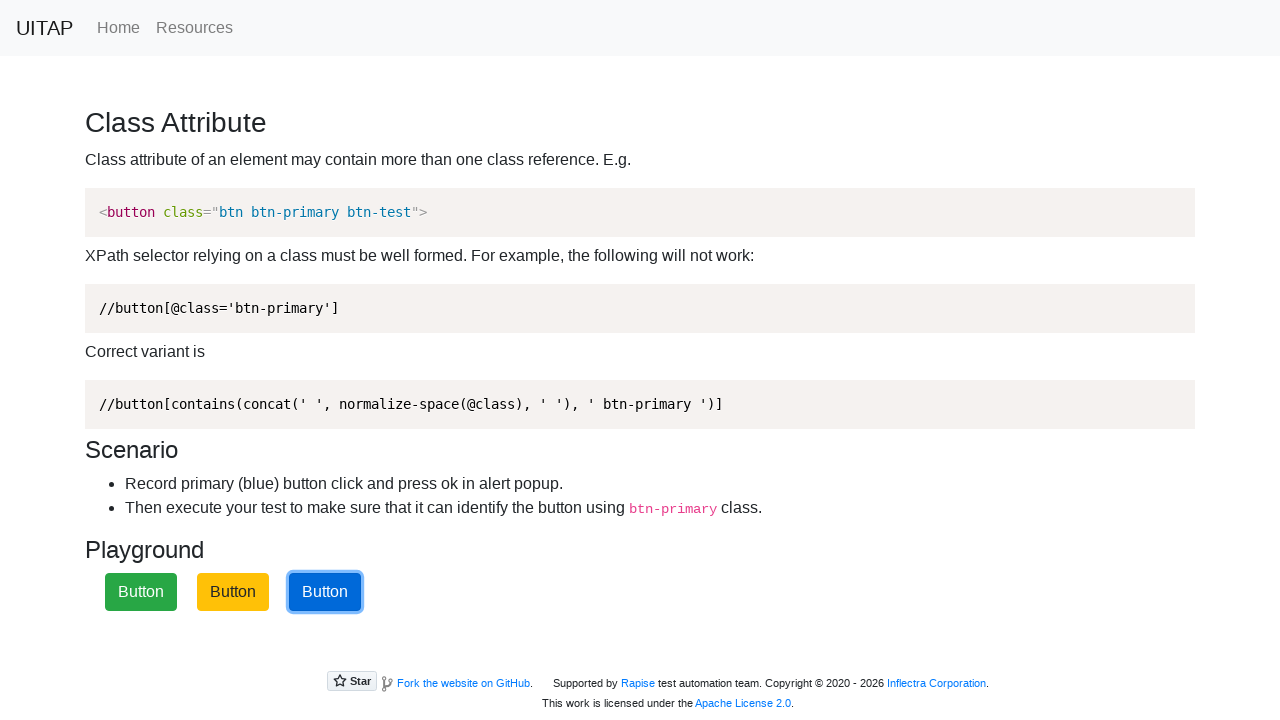

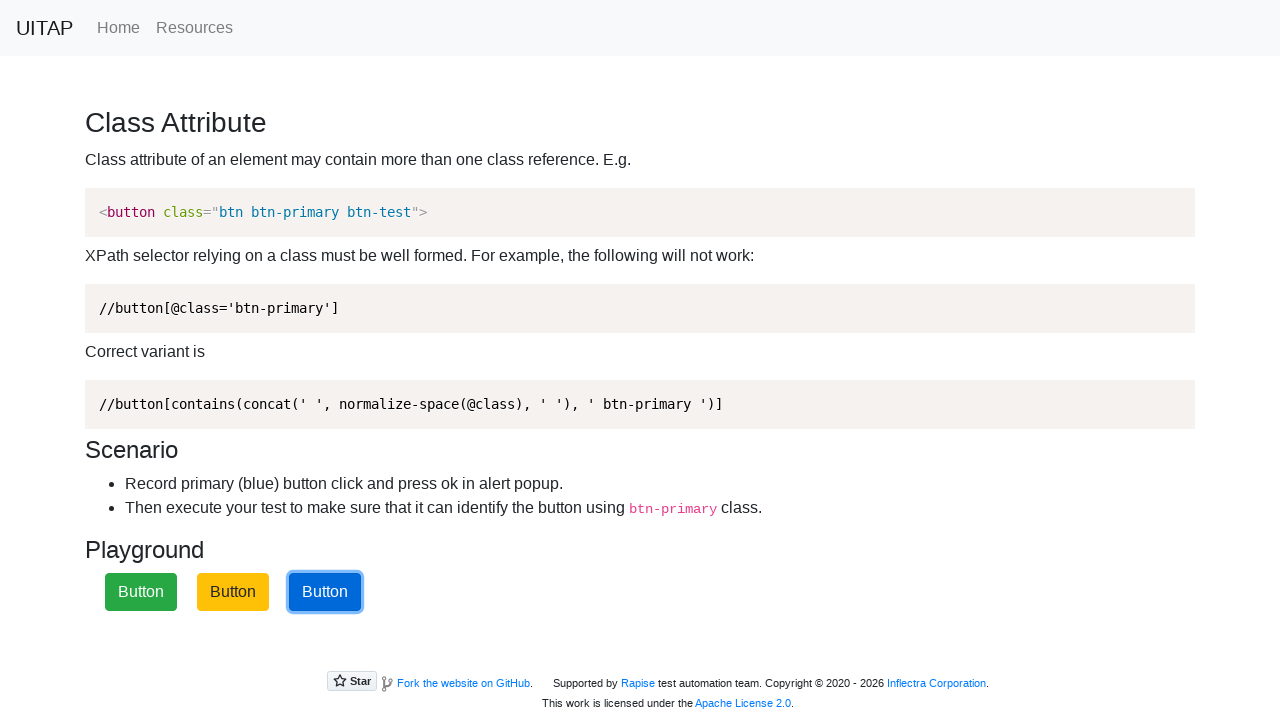